Tests file upload validation by attempting to submit without selecting a file

Starting URL: https://the-internet.herokuapp.com/upload

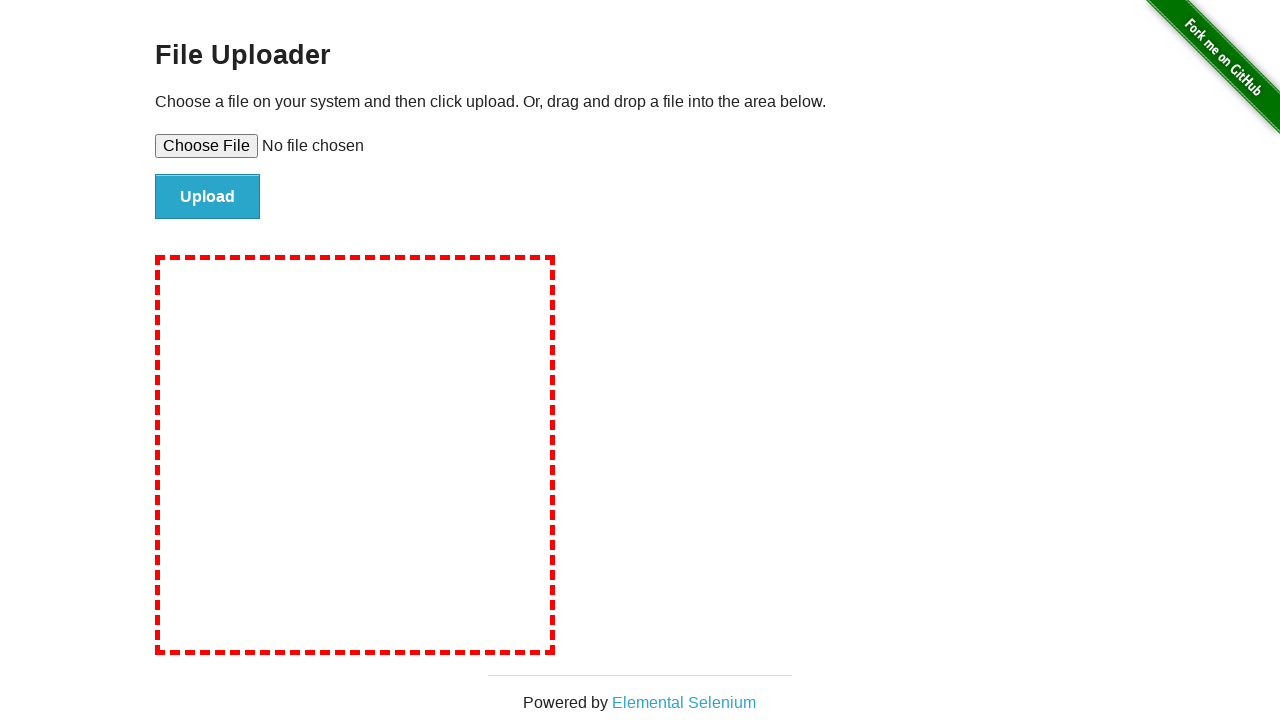

Clicked upload button without selecting a file at (208, 197) on #file-submit
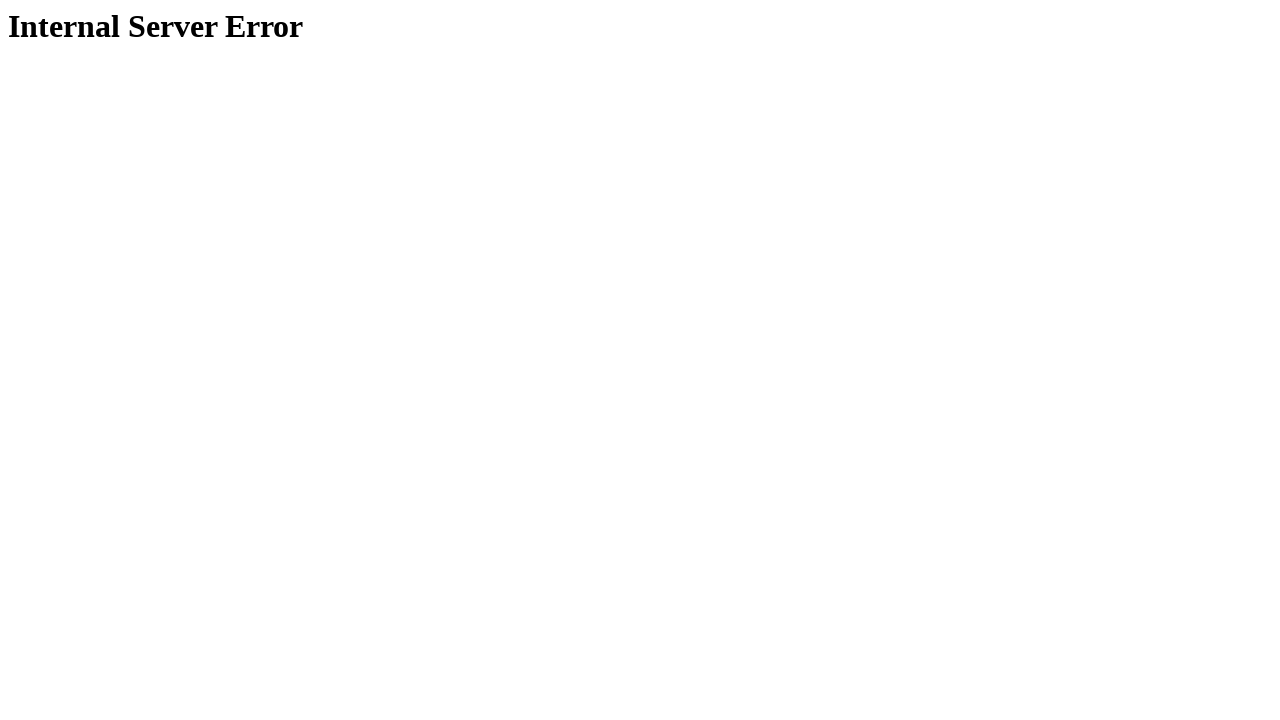

Page fully loaded after submission attempt
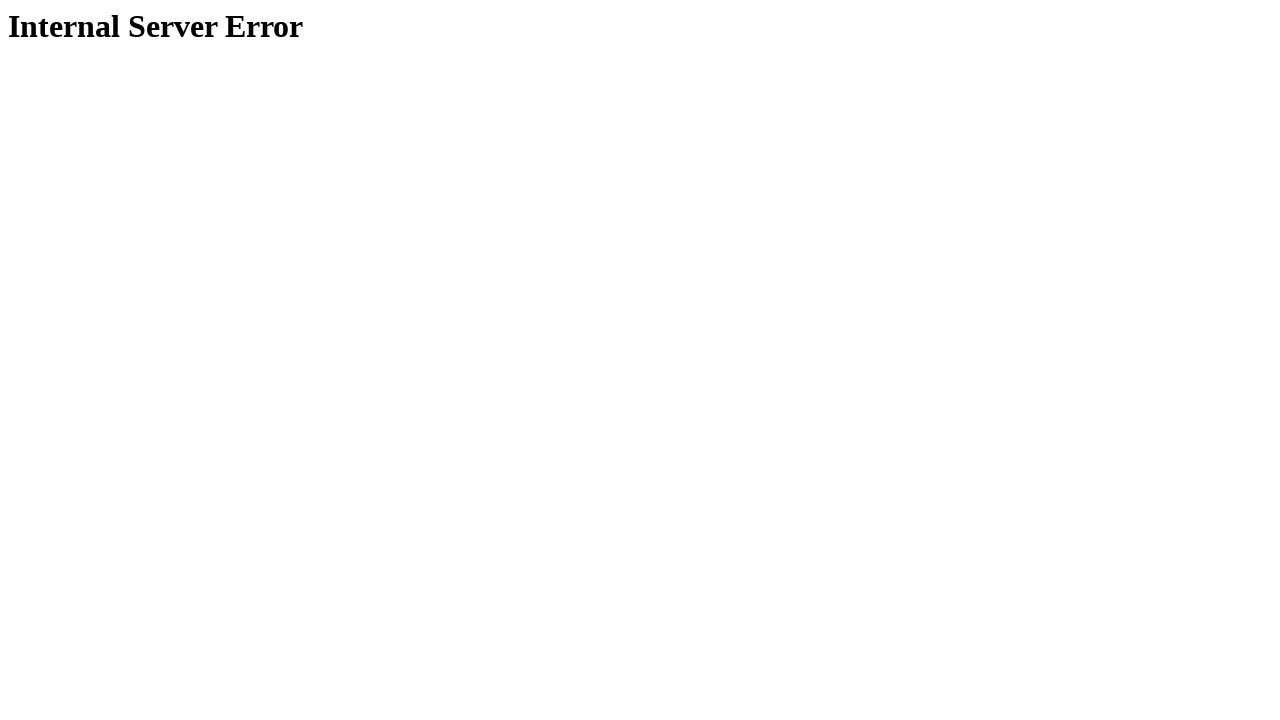

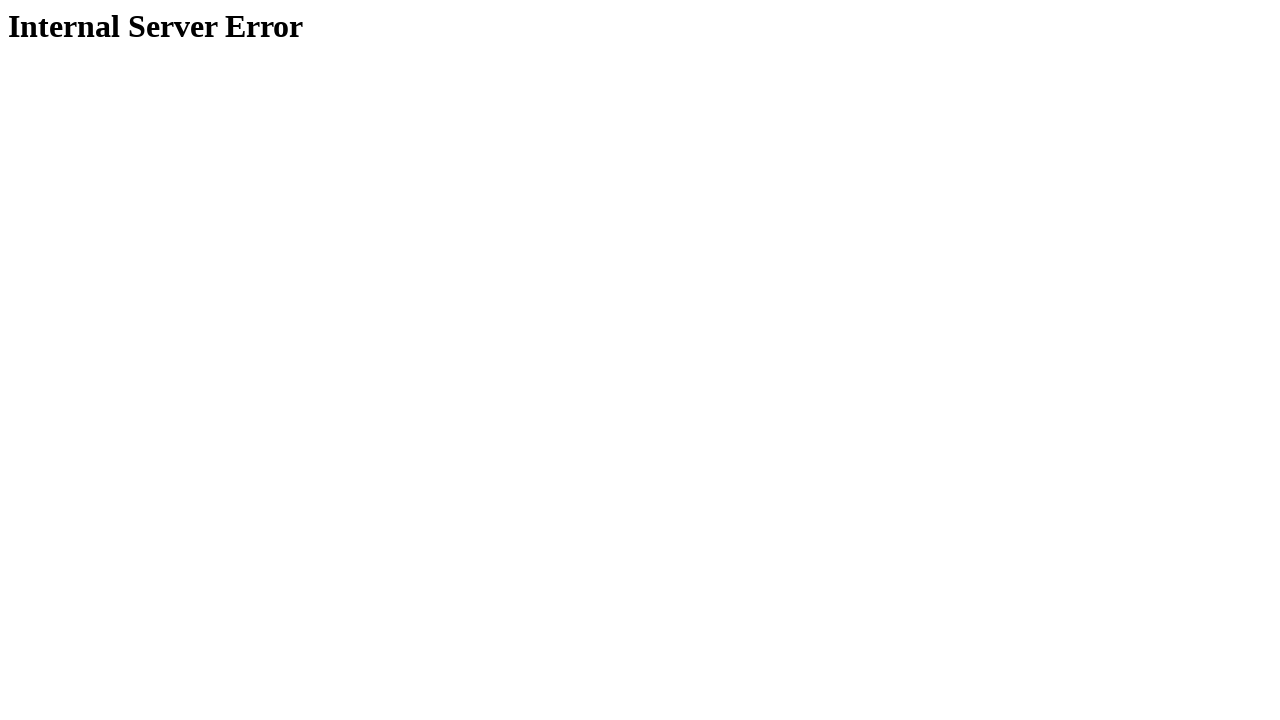